Tests navigation to Top Lists page and verifies the H2 header displays "Top Rated"

Starting URL: https://www.99-bottles-of-beer.net/

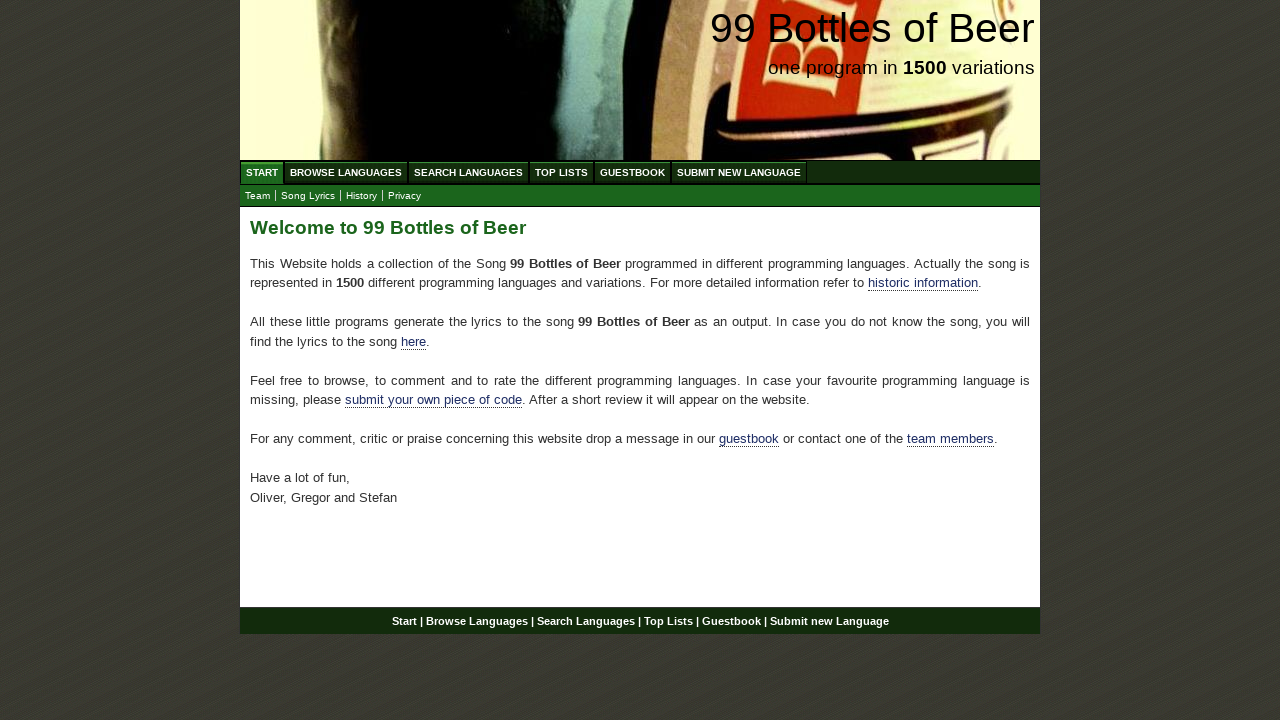

Clicked on 'Top Lists' menu item at (562, 172) on xpath=//ul[@id='menu']//a[text()='Top Lists']
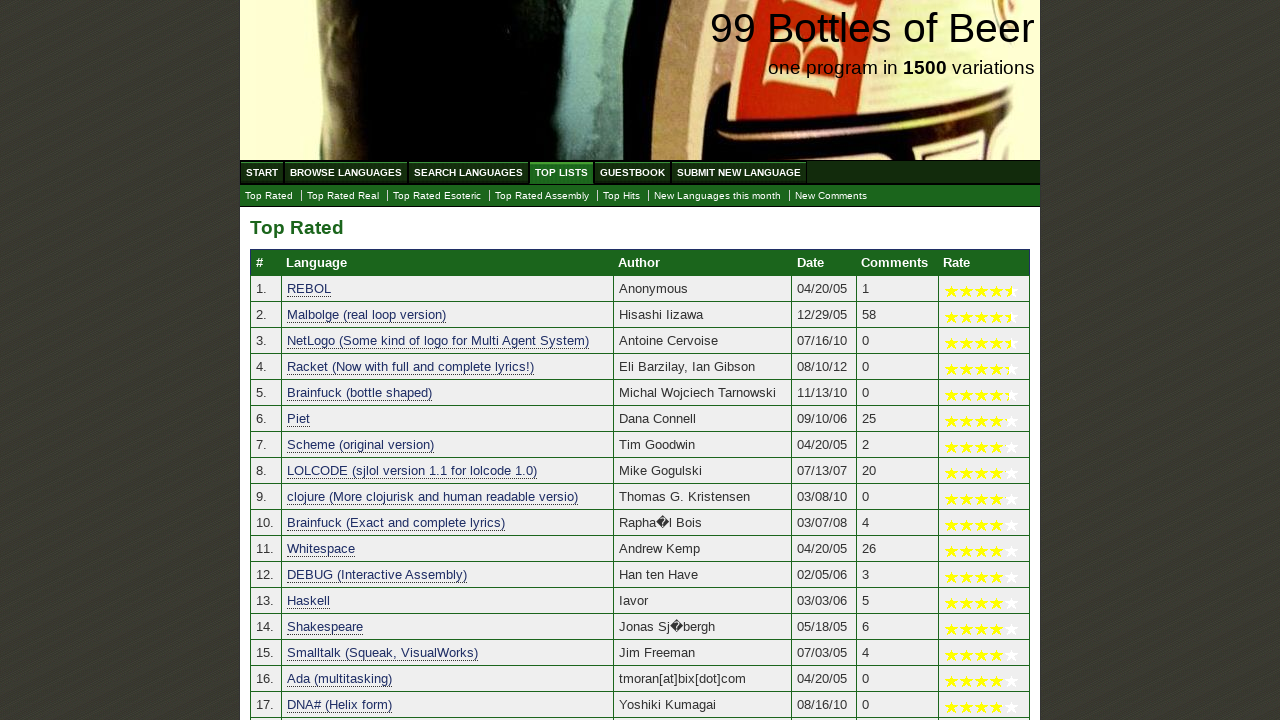

H2 header in main content area loaded
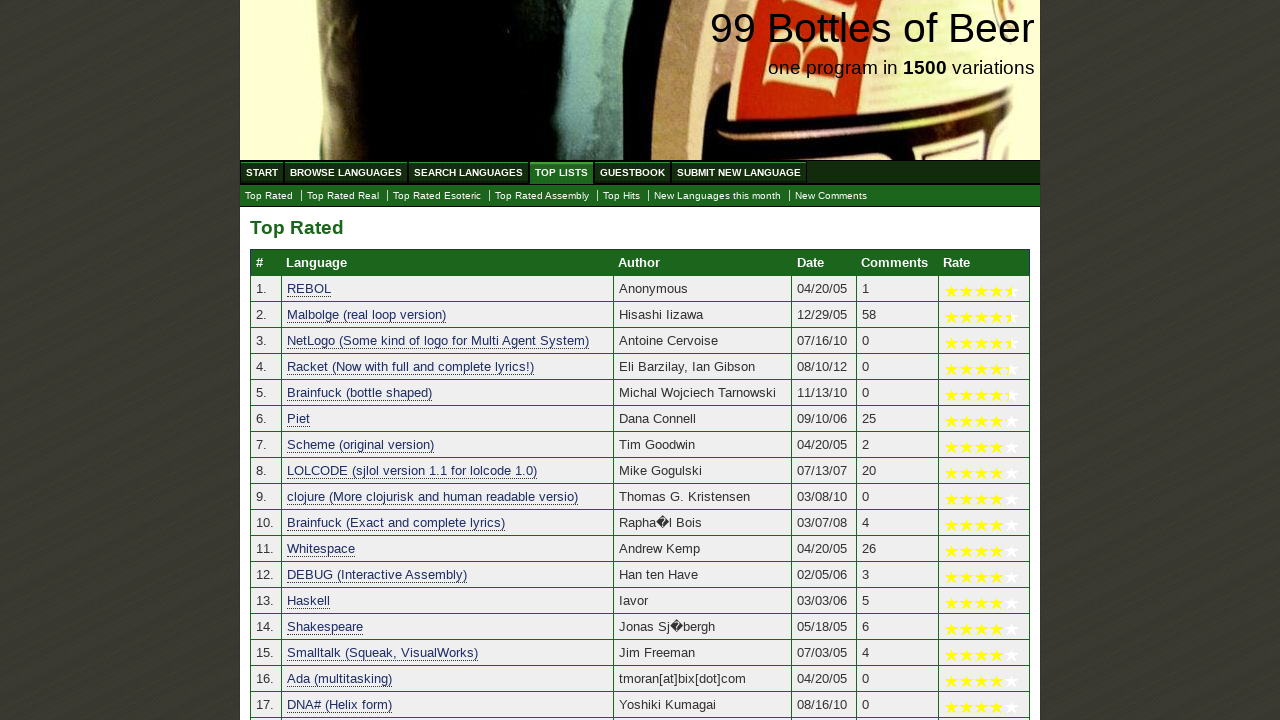

Retrieved H2 header text: 'Top Rated'
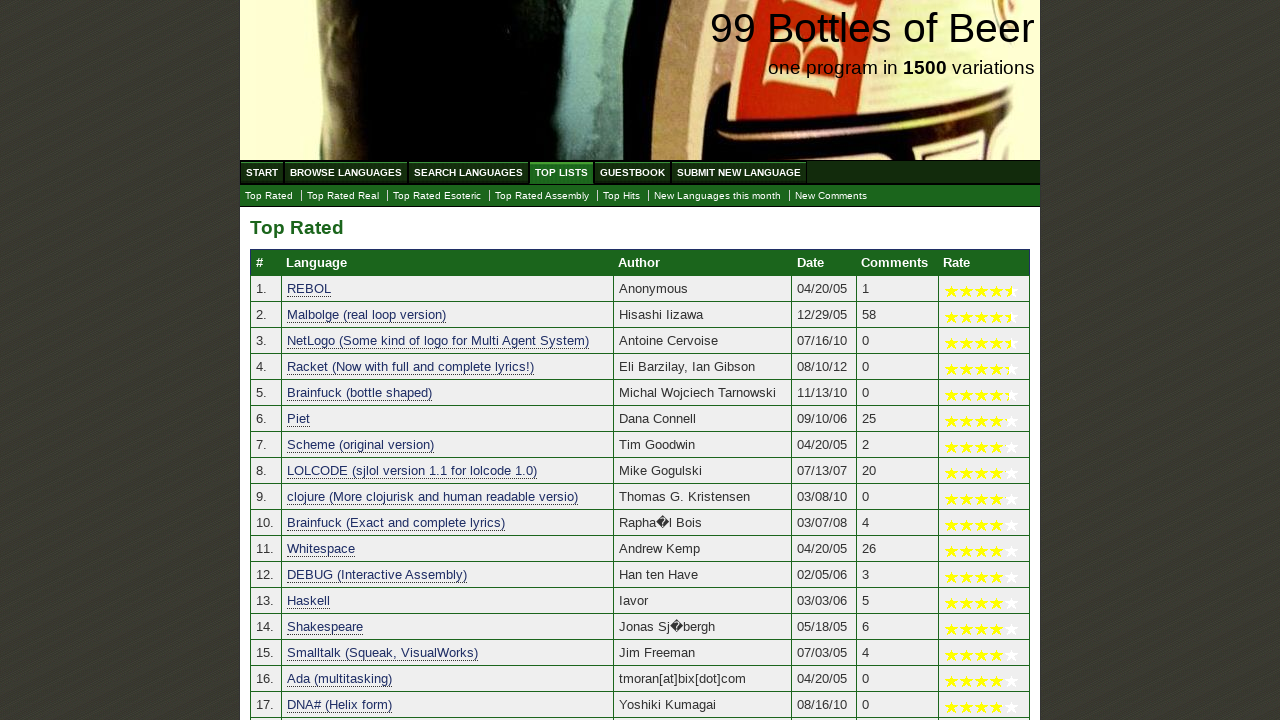

Verified H2 header displays 'Top Rated'
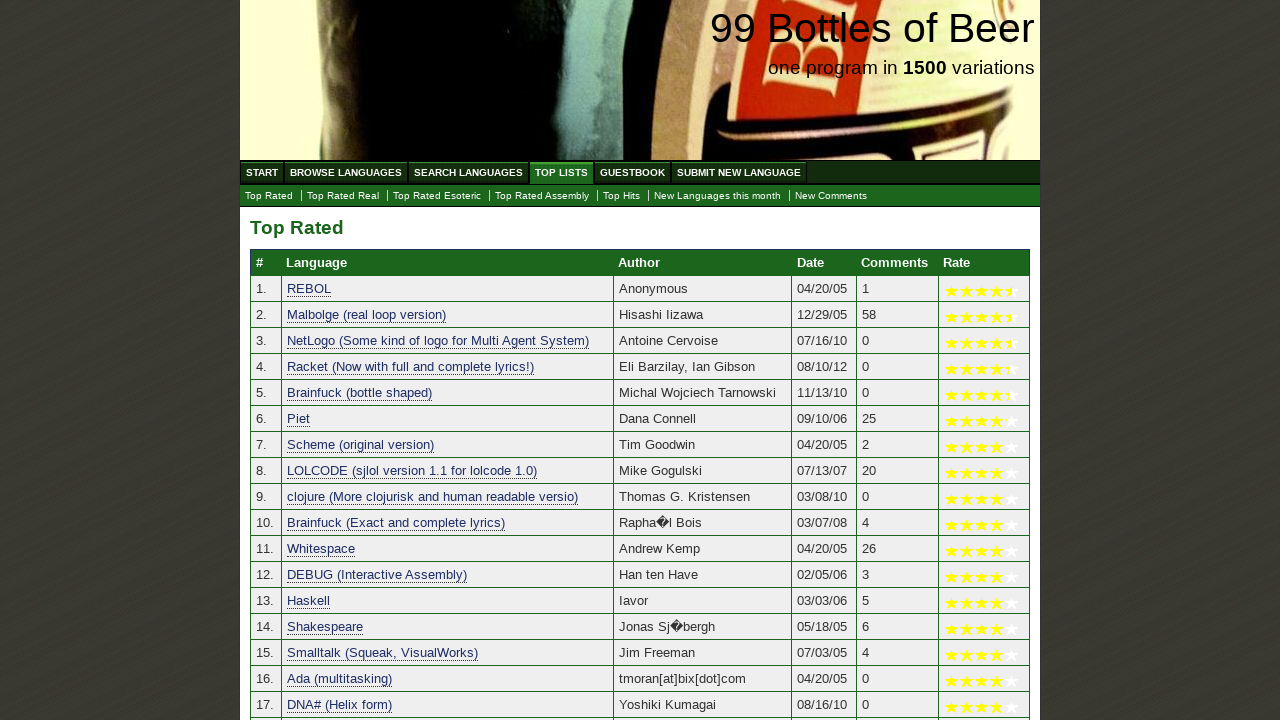

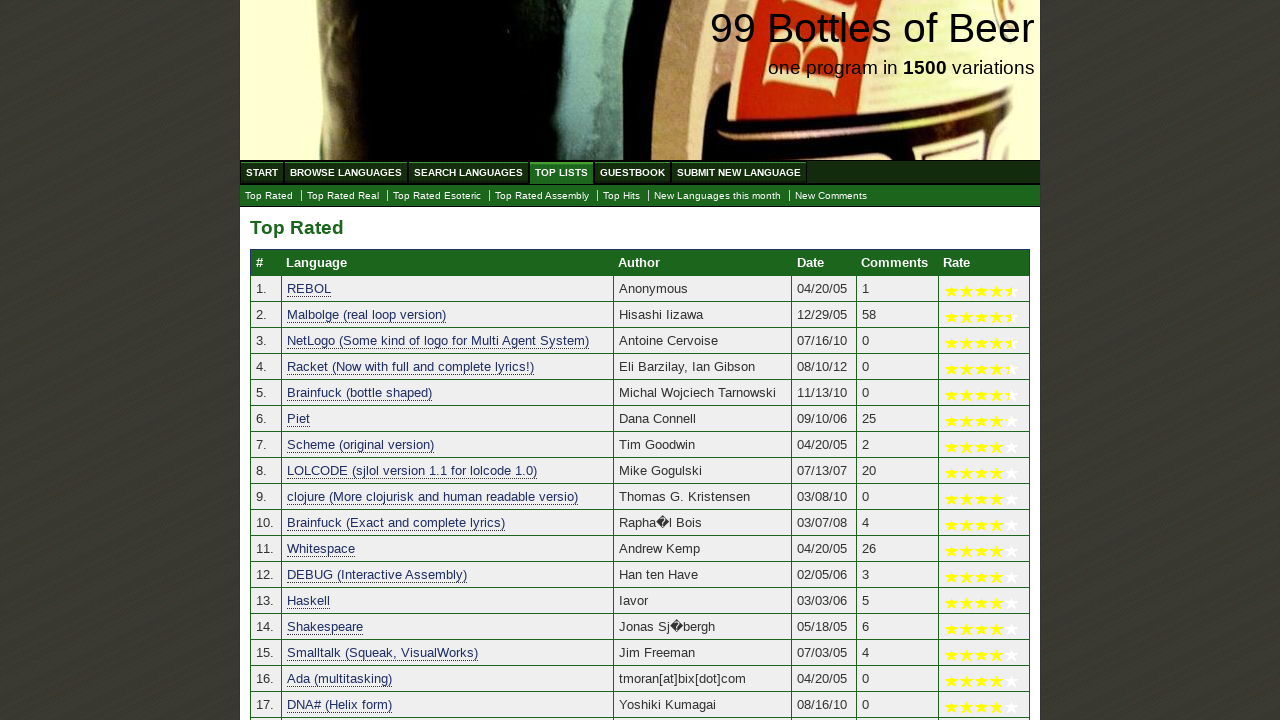